Tests the Playwright documentation site by verifying the homepage title and navigating to the "Get started" introduction page.

Starting URL: https://playwright.dev/

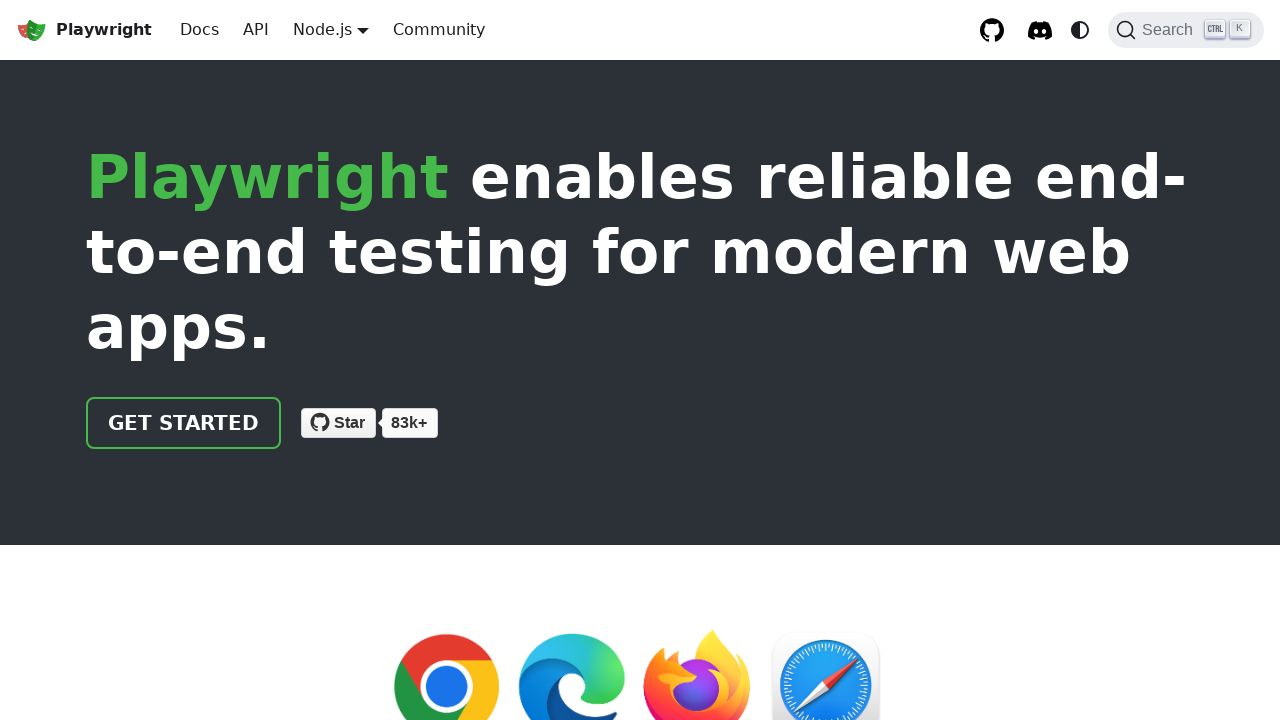

Waited for page to load (domcontentloaded)
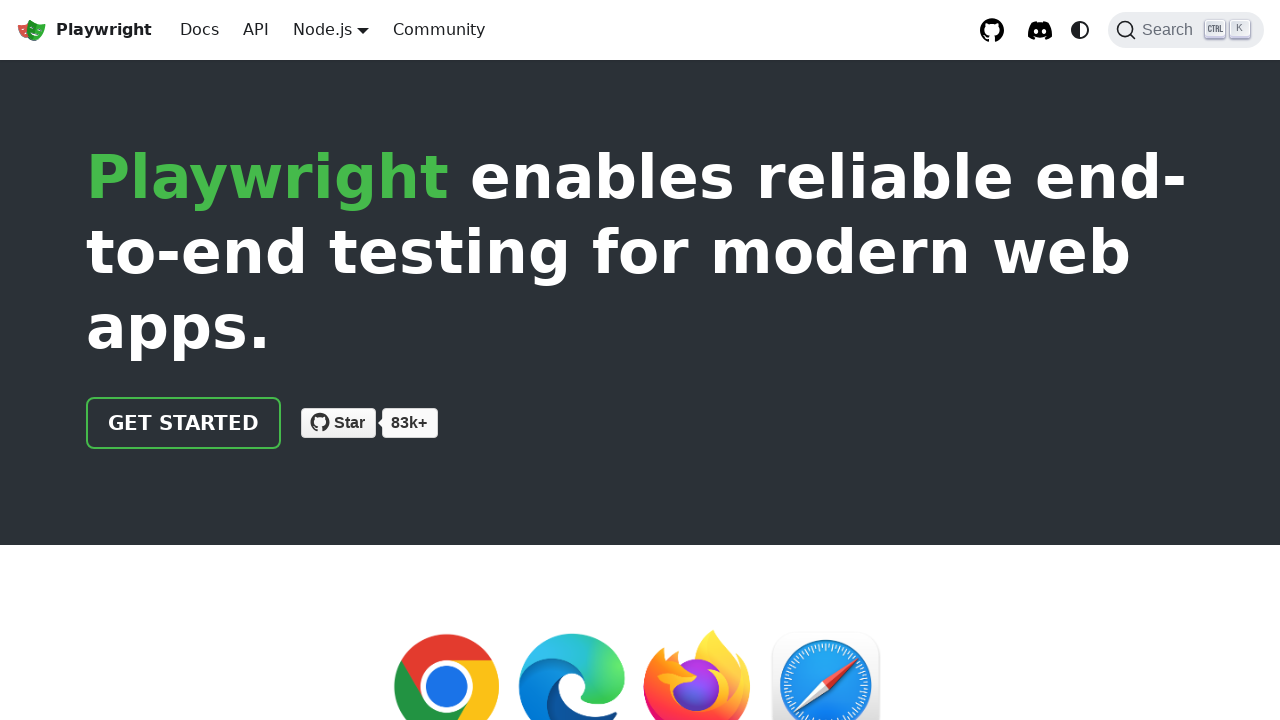

Clicked 'Get started' link at (184, 423) on internal:text="Get started"i
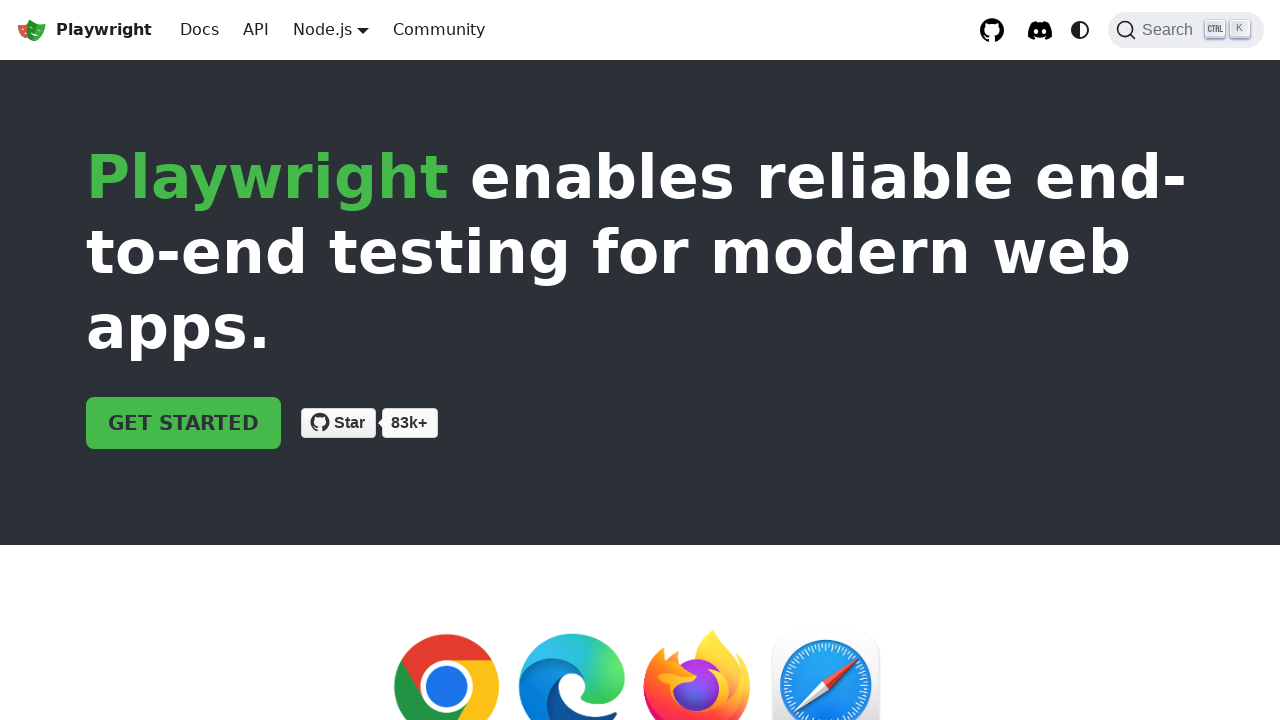

Navigated to introduction page at https://playwright.dev/docs/intro
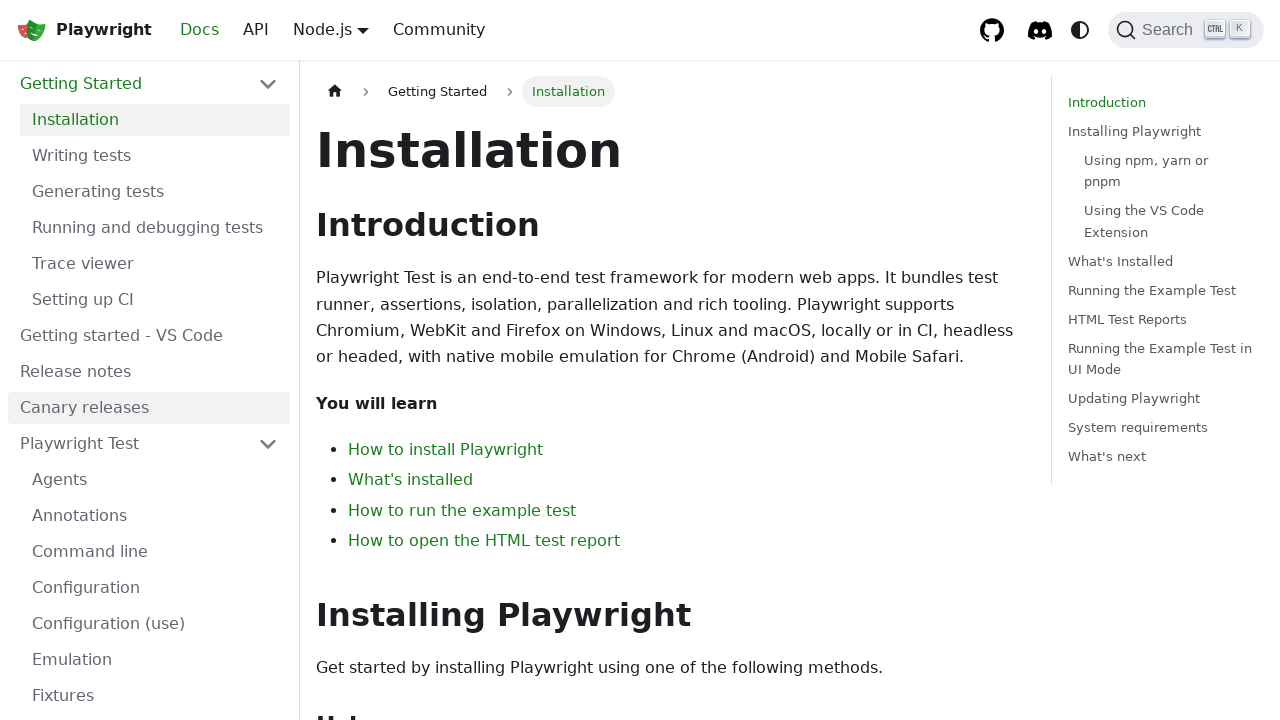

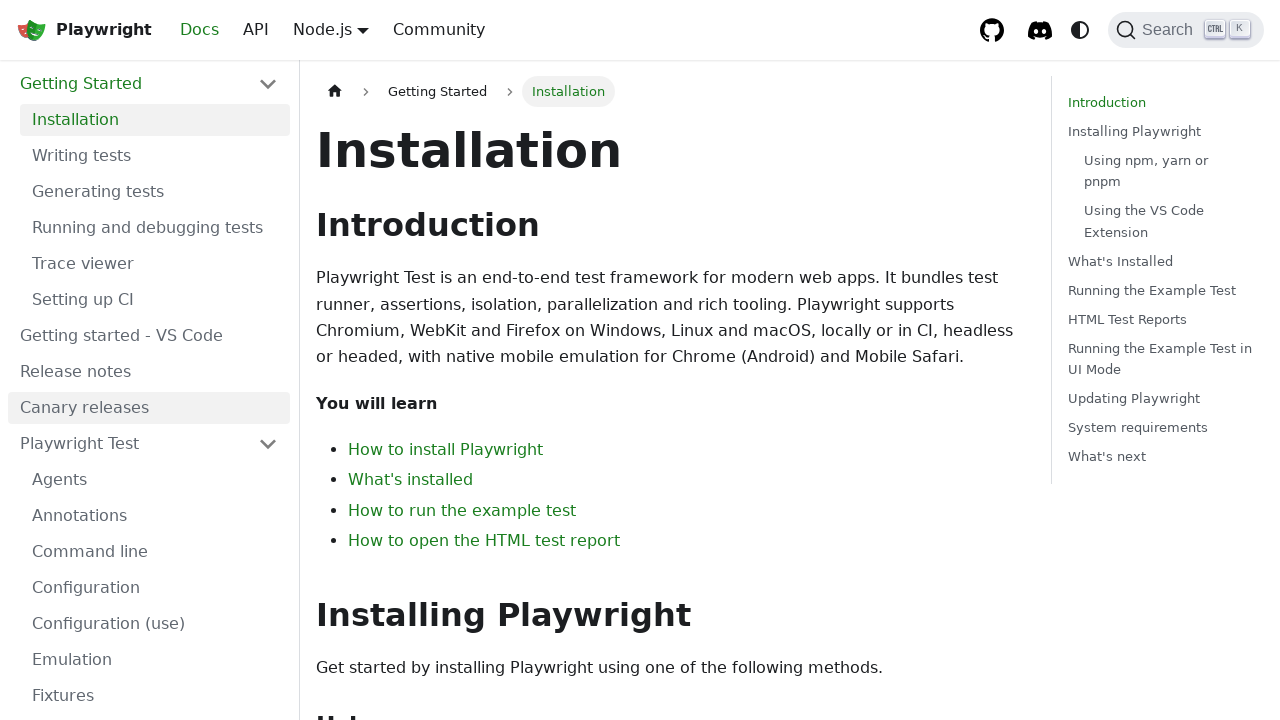